Tests checkbox functionality by toggling checkbox states and verifying their selection status

Starting URL: https://the-internet.herokuapp.com/checkboxes

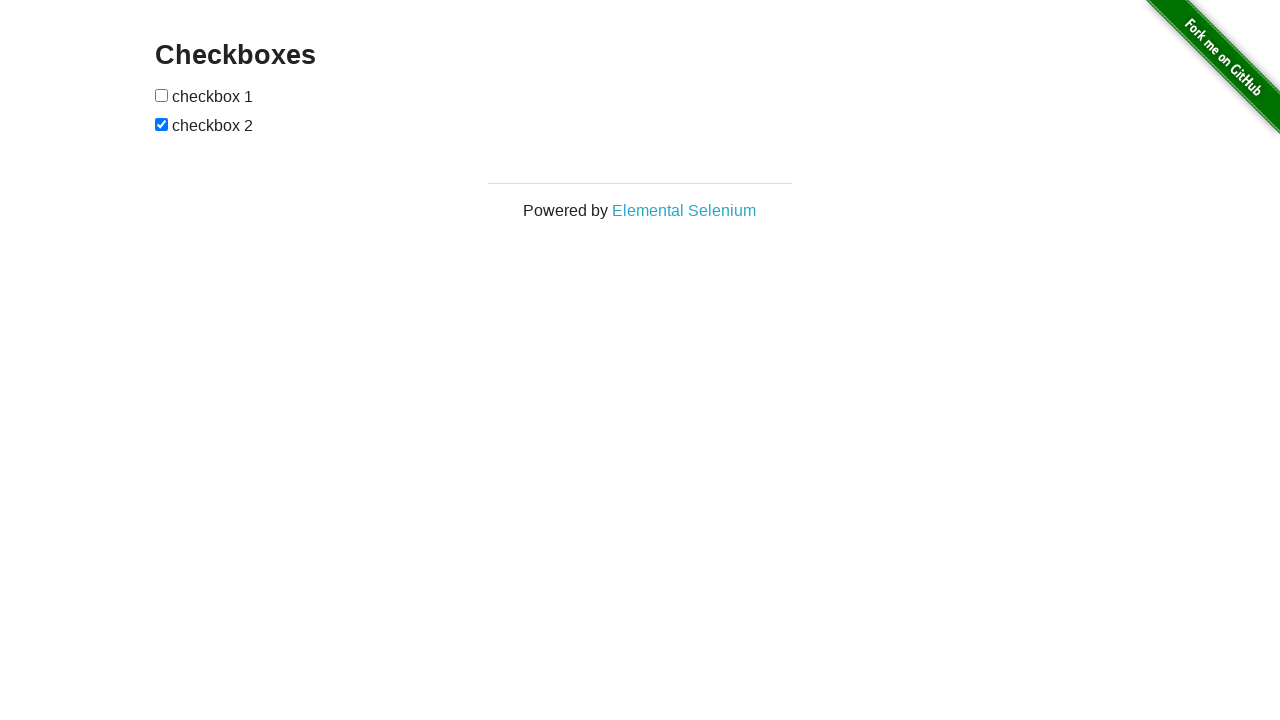

Retrieved all checkboxes on the page
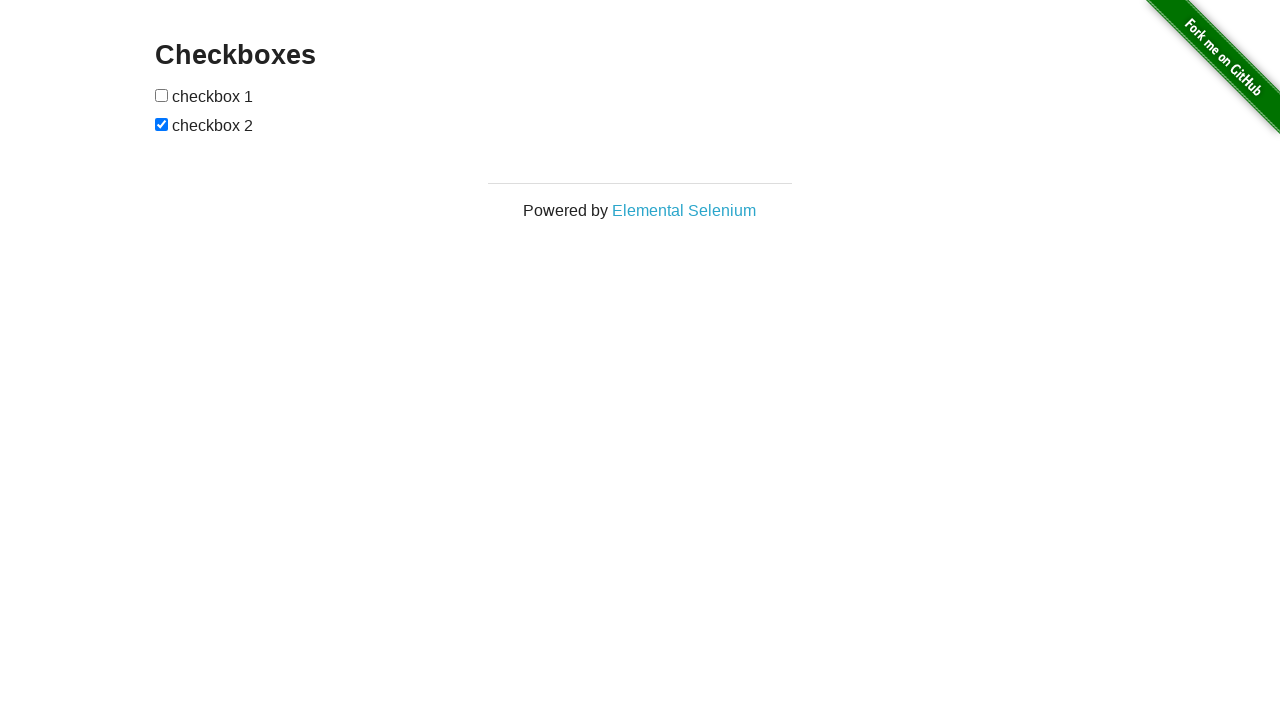

Clicked first checkbox to check it at (162, 95) on input[type='checkbox'] >> nth=0
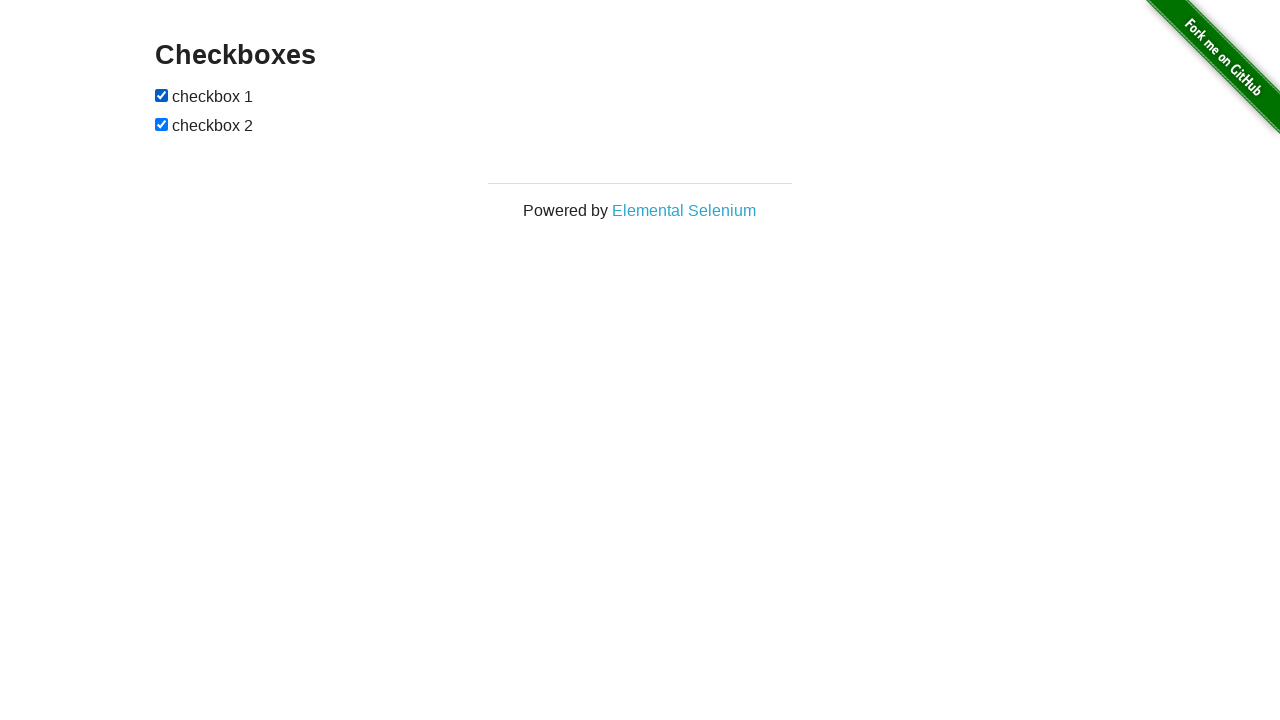

Clicked second checkbox to uncheck it at (162, 124) on input[type='checkbox'] >> nth=1
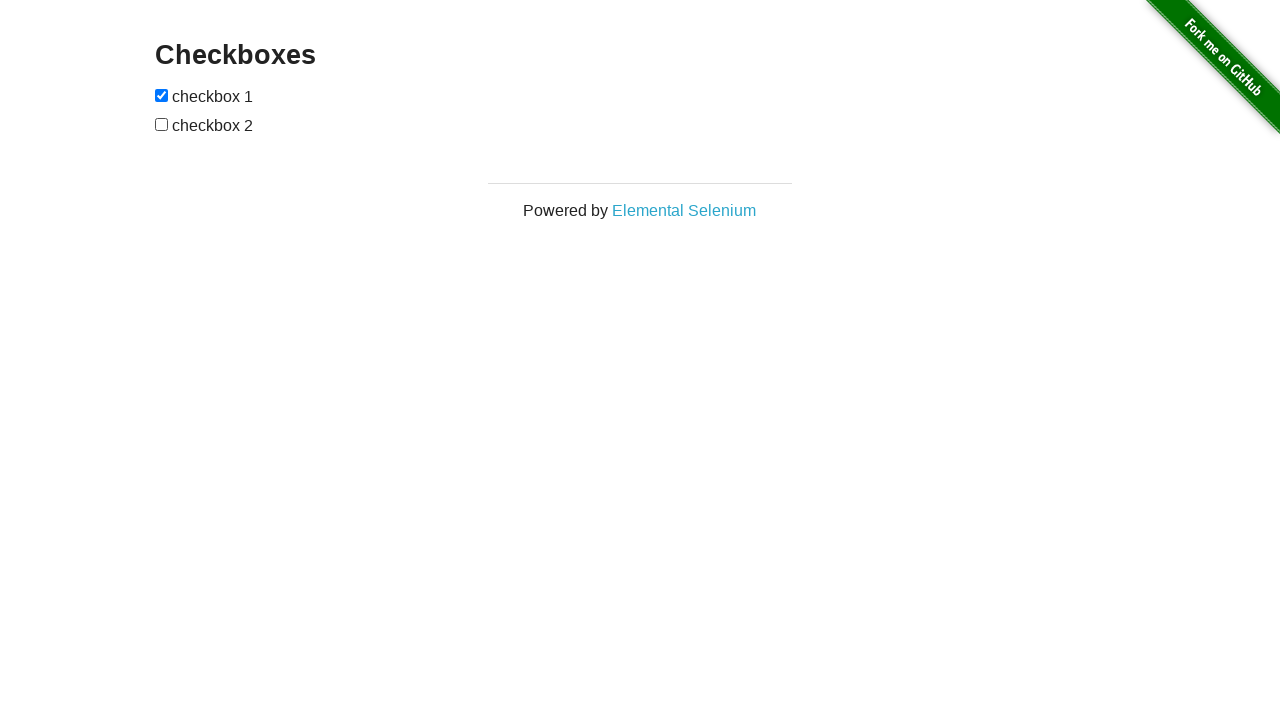

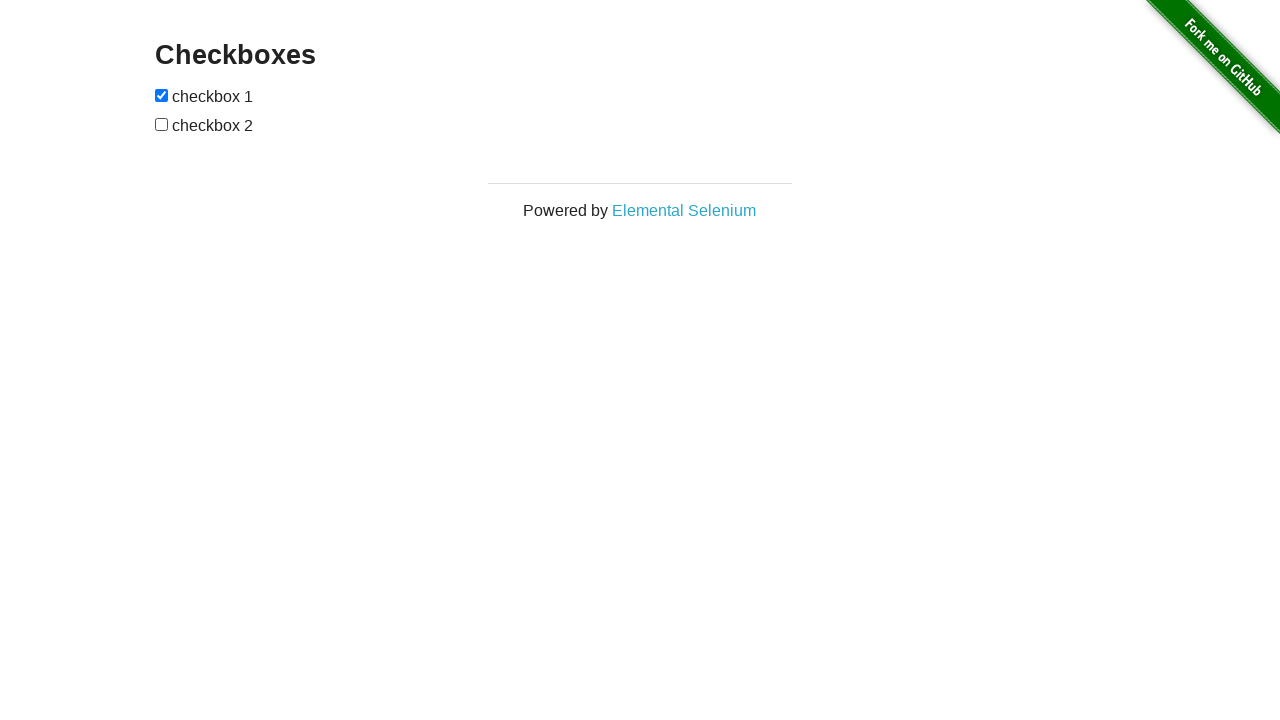